Tests adding elements by clicking the Add Element button multiple times and verifying the buttons appear.

Starting URL: http://the-internet.herokuapp.com/

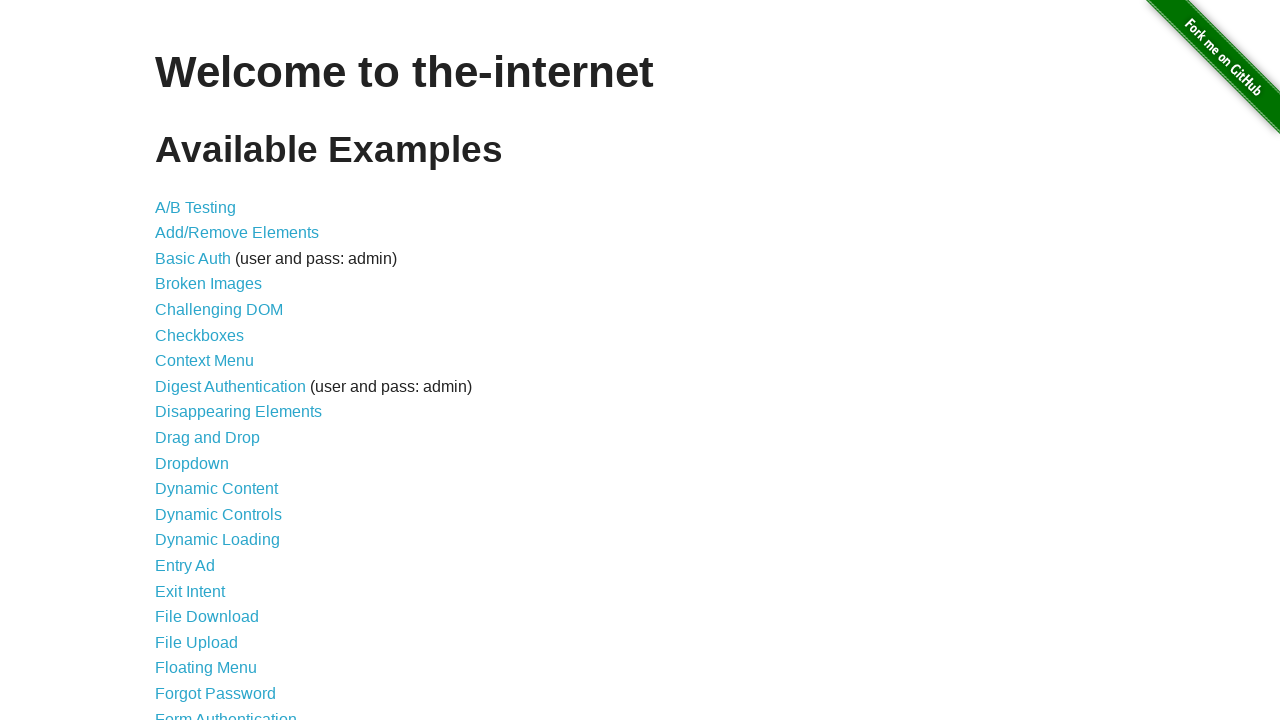

Clicked on Add/Remove Elements link at (237, 233) on text=Add/Remove Elements
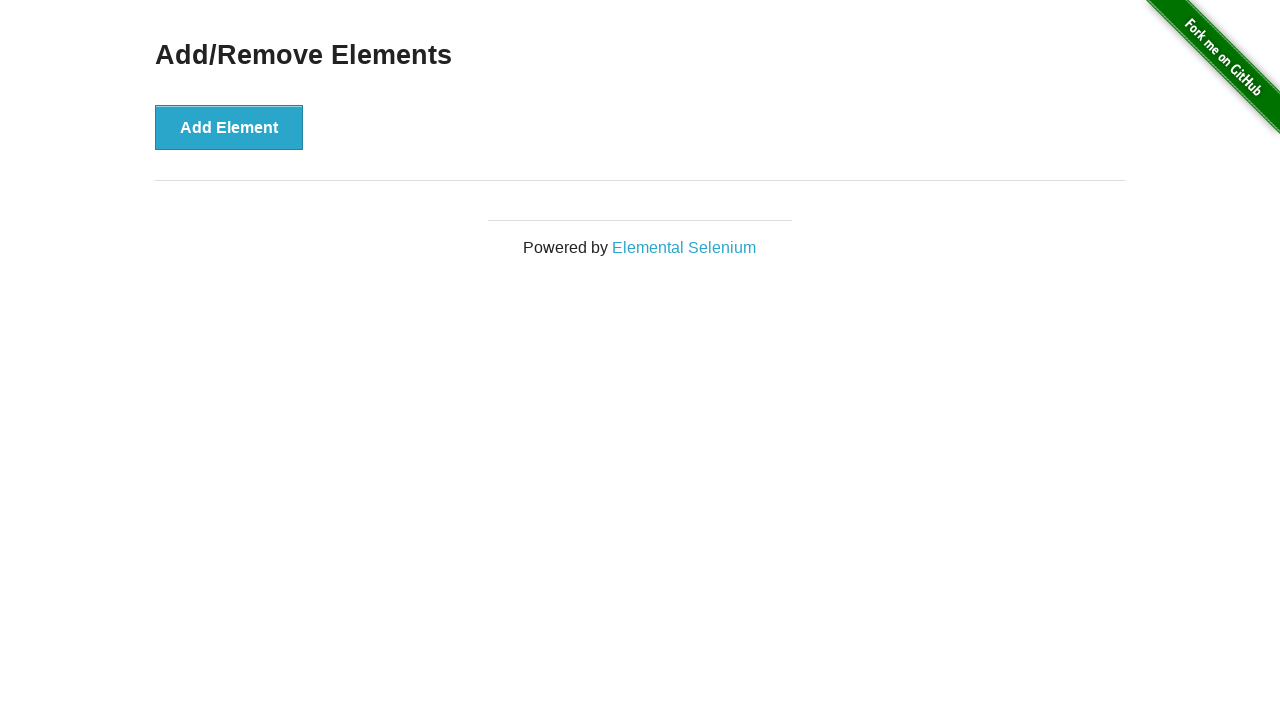

Add Element button is now visible and clickable
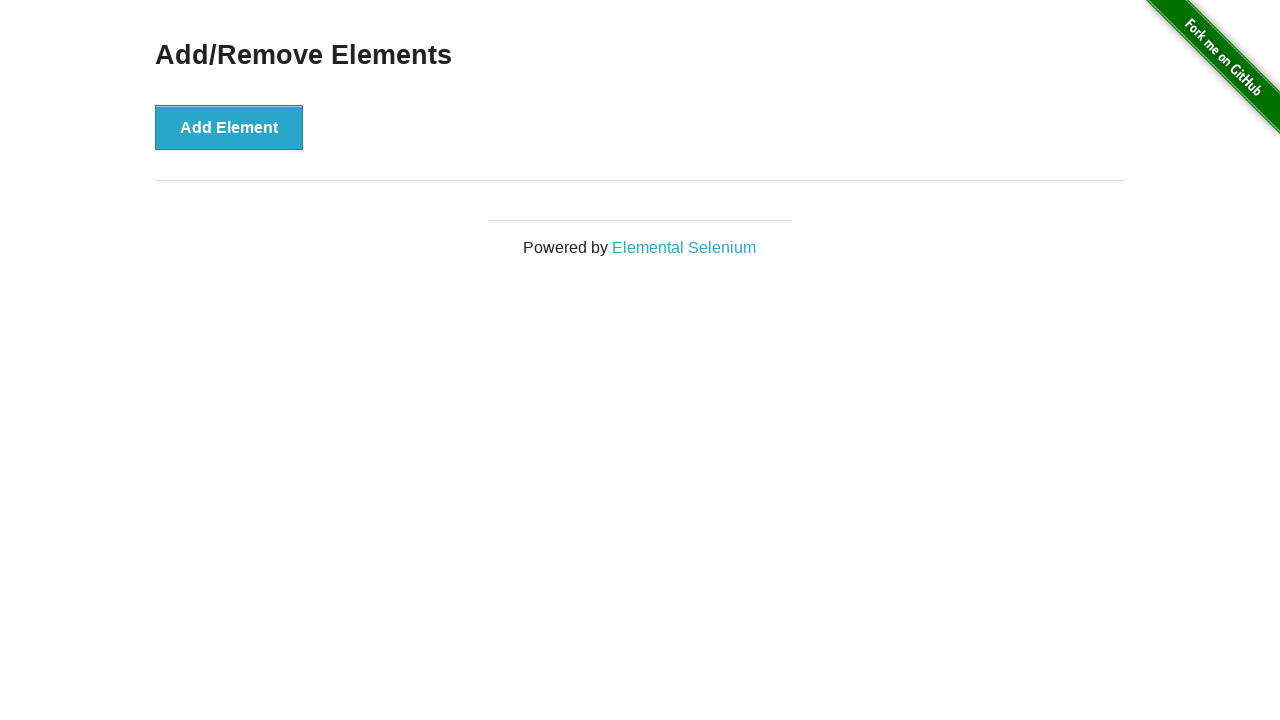

Clicked Add Element button (click #1) at (229, 127) on button:has-text('Add Element')
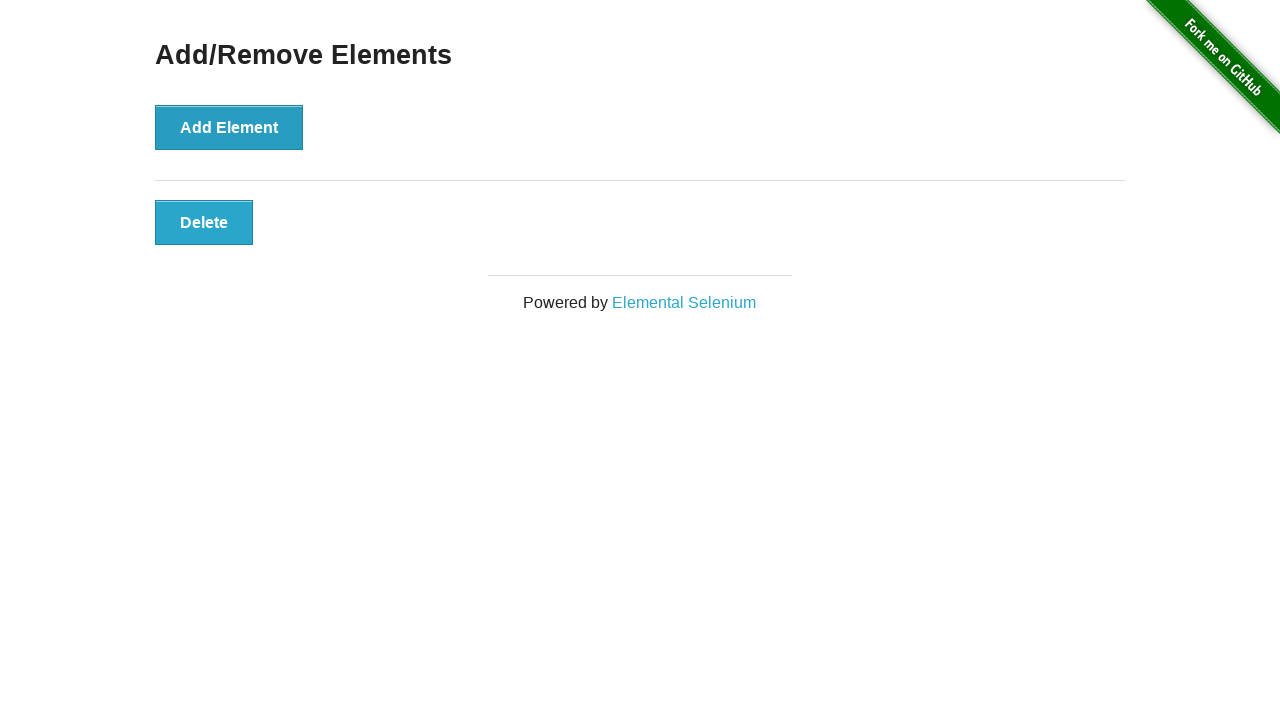

Clicked Add Element button (click #2) at (229, 127) on button:has-text('Add Element')
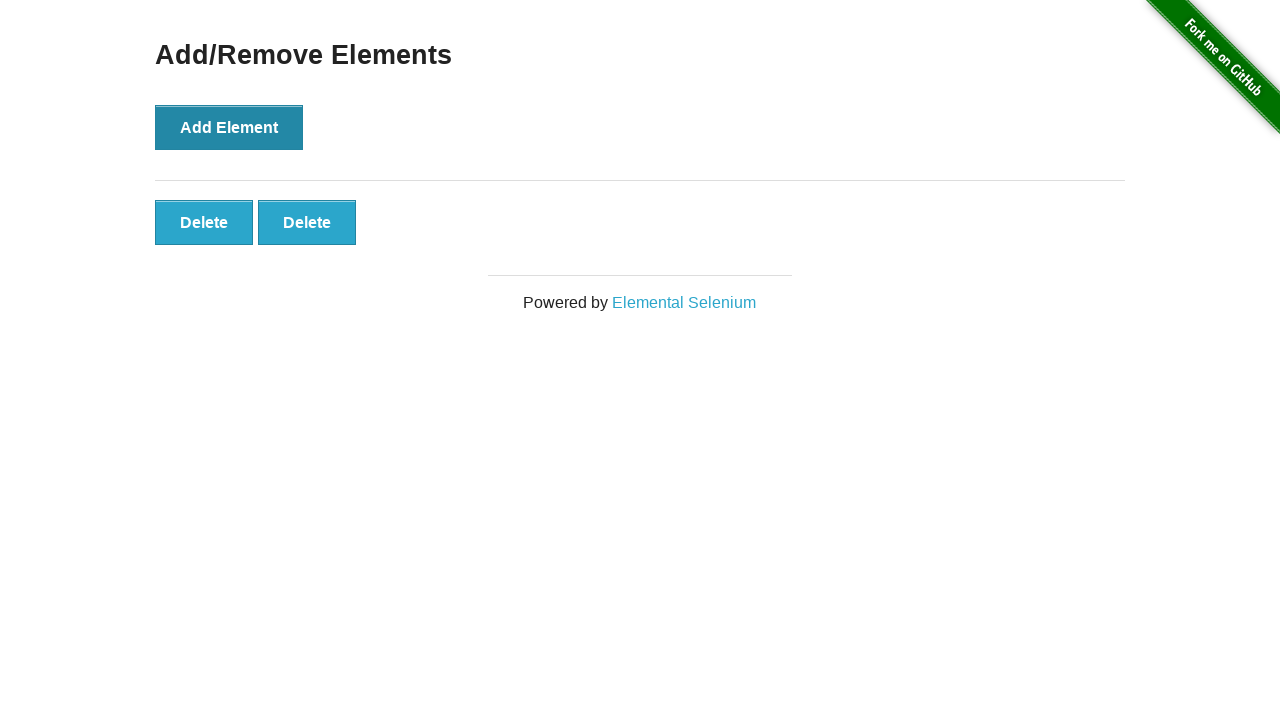

Clicked Add Element button (click #3) at (229, 127) on button:has-text('Add Element')
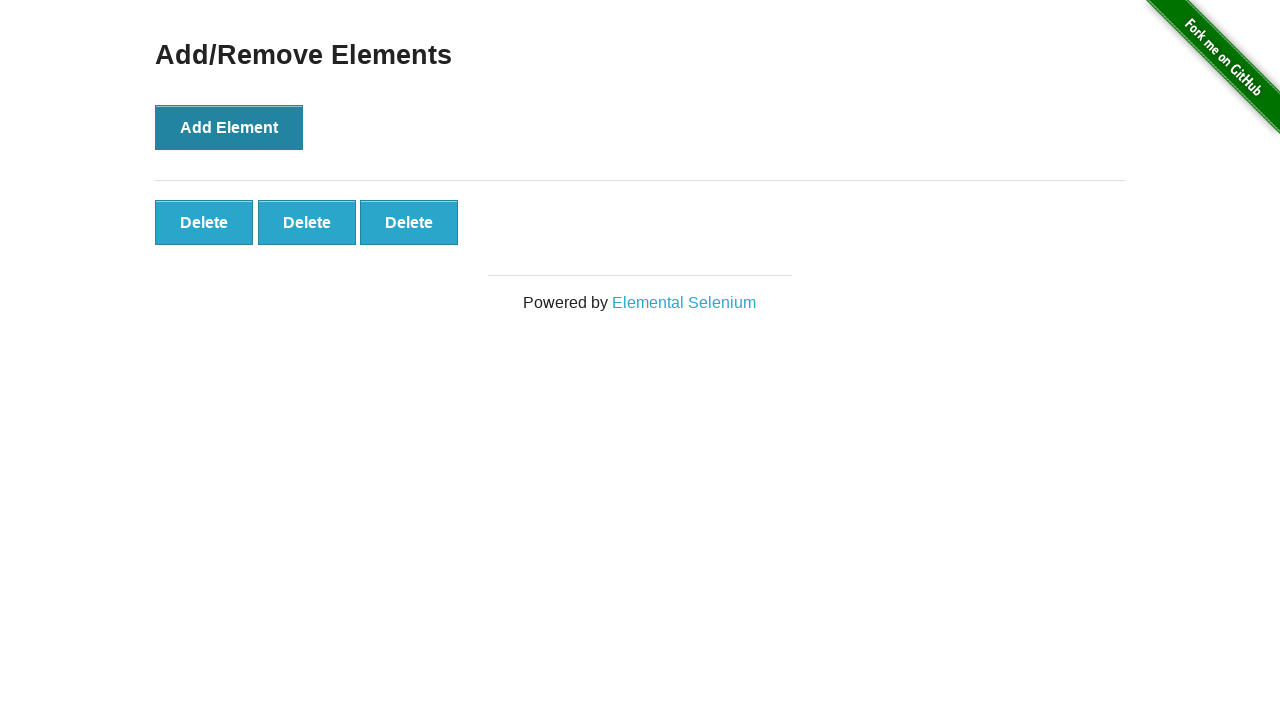

Clicked Add Element button (click #4) at (229, 127) on button:has-text('Add Element')
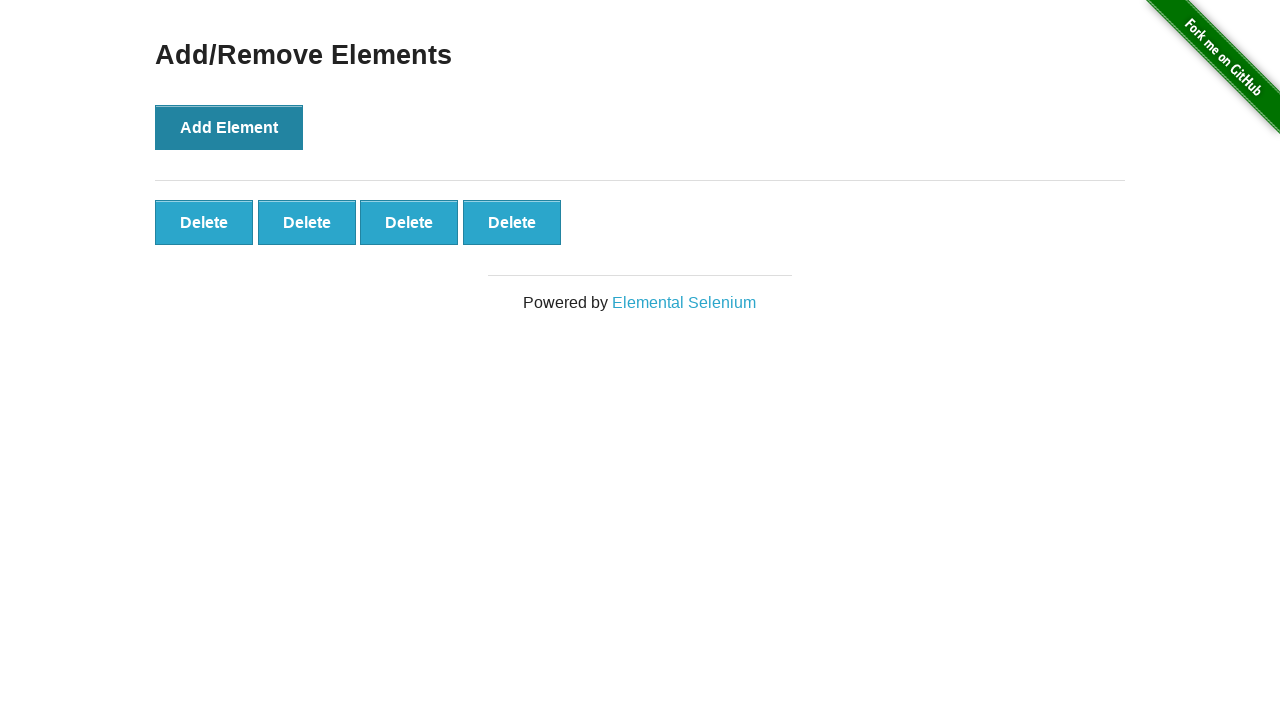

Clicked Add Element button (click #5) at (229, 127) on button:has-text('Add Element')
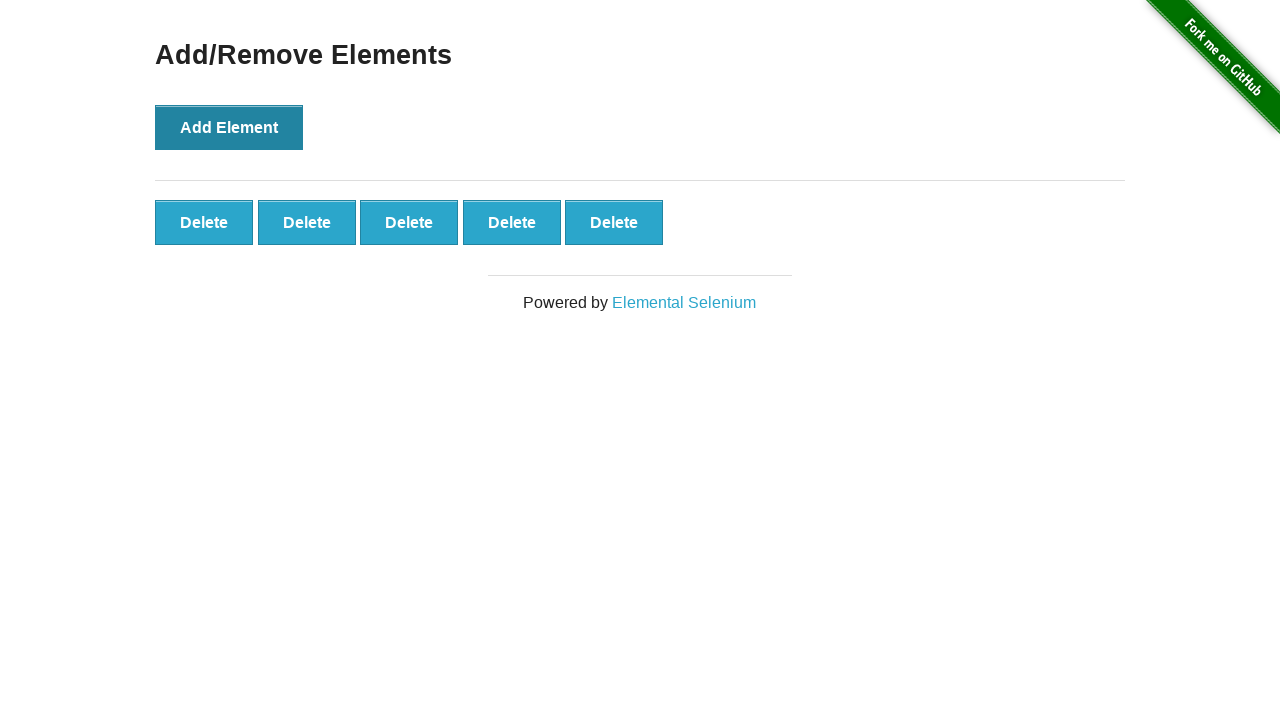

Verified that added elements are present on the page
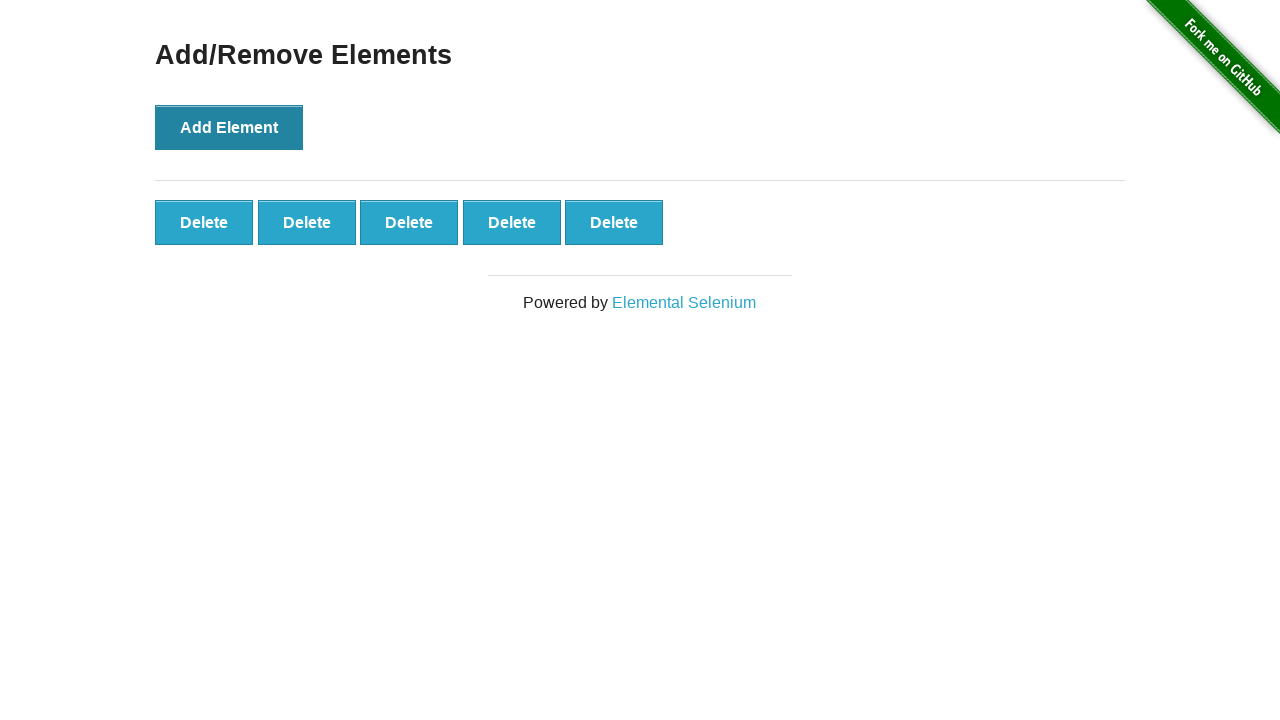

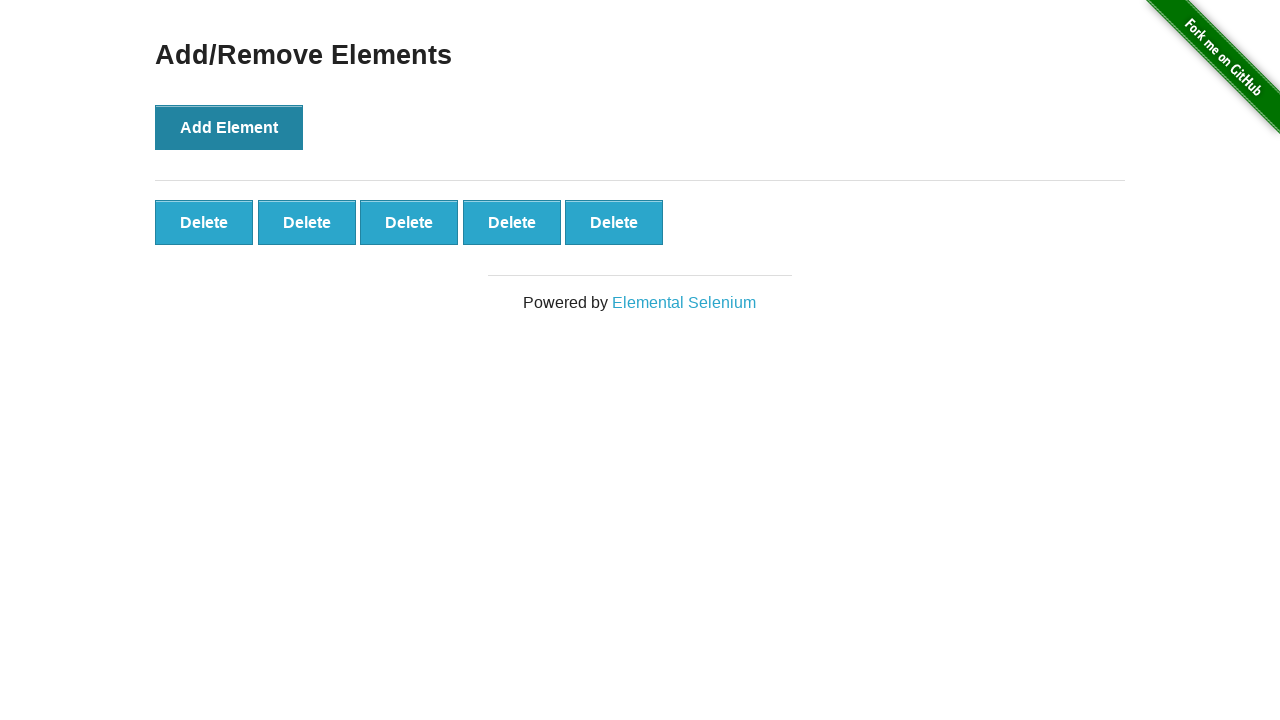